Tests drag and drop functionality by dragging three different image elements (Angular, Mongo, Node) to a drop area using various drag and drop techniques

Starting URL: https://demo.automationtesting.in/Dynamic.html

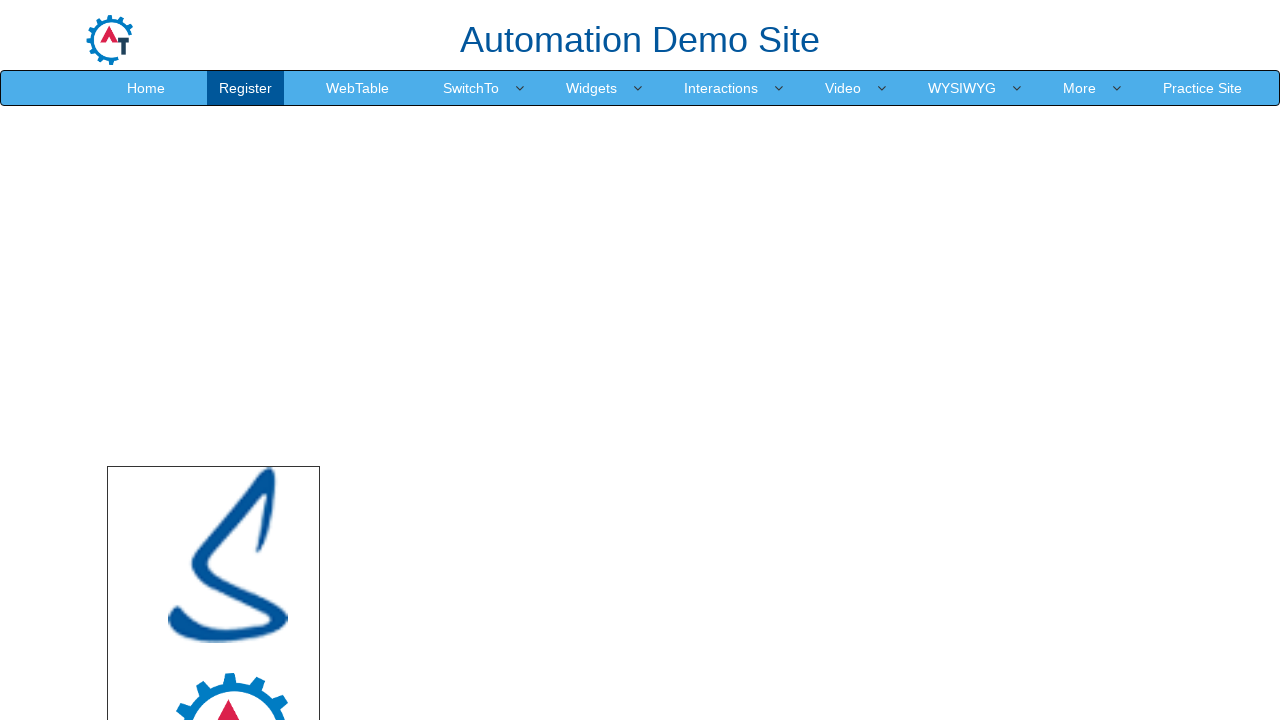

Waited for Angular image element to be visible
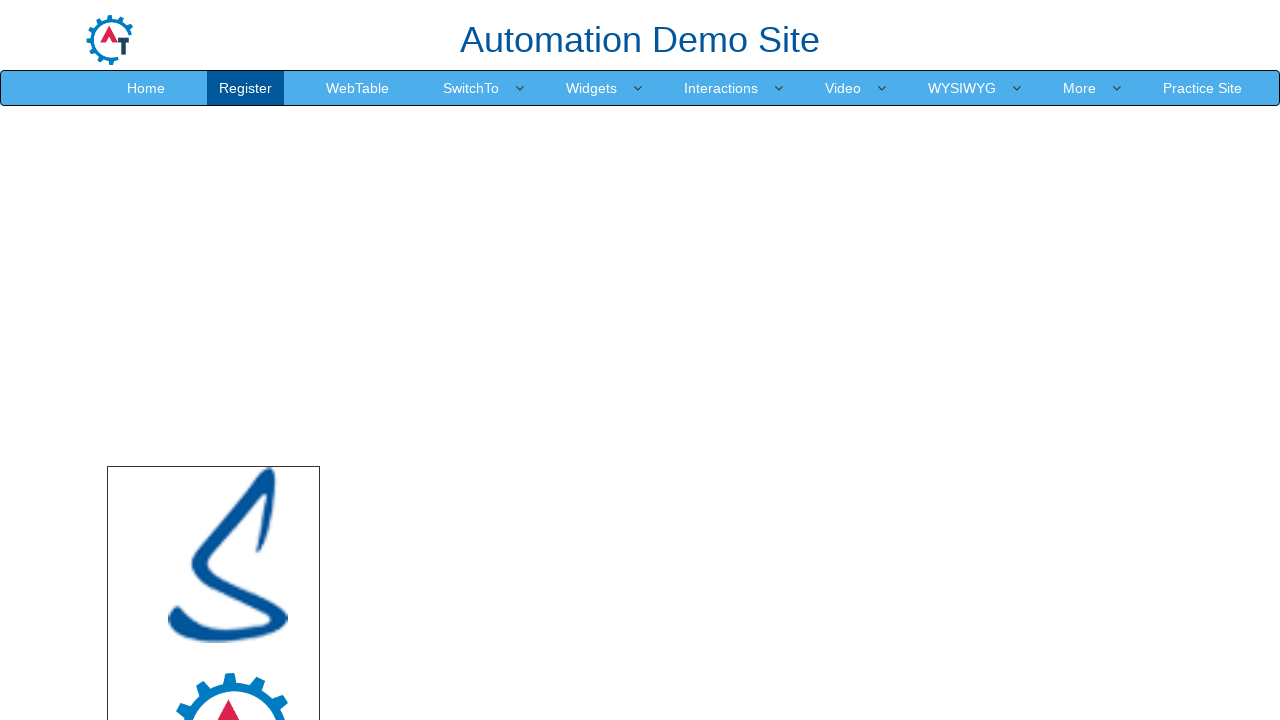

Waited for drop area element to be visible
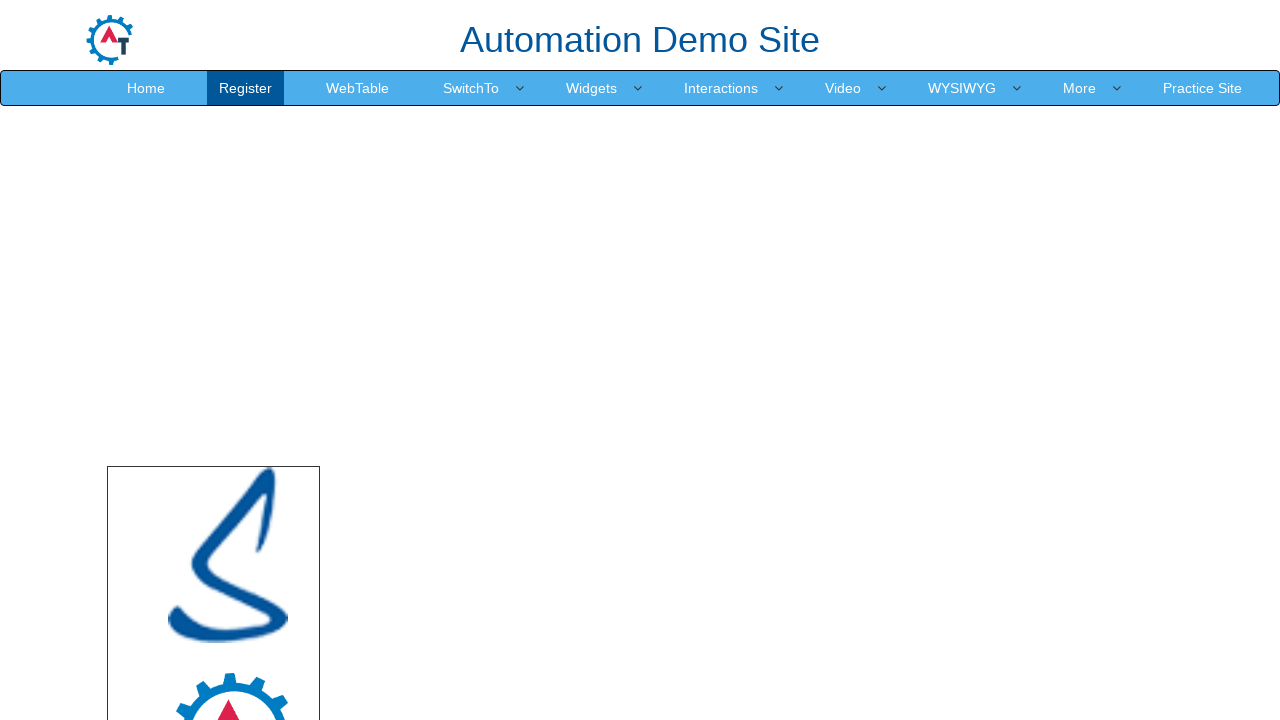

Dragged Angular image to drop area at (747, 545)
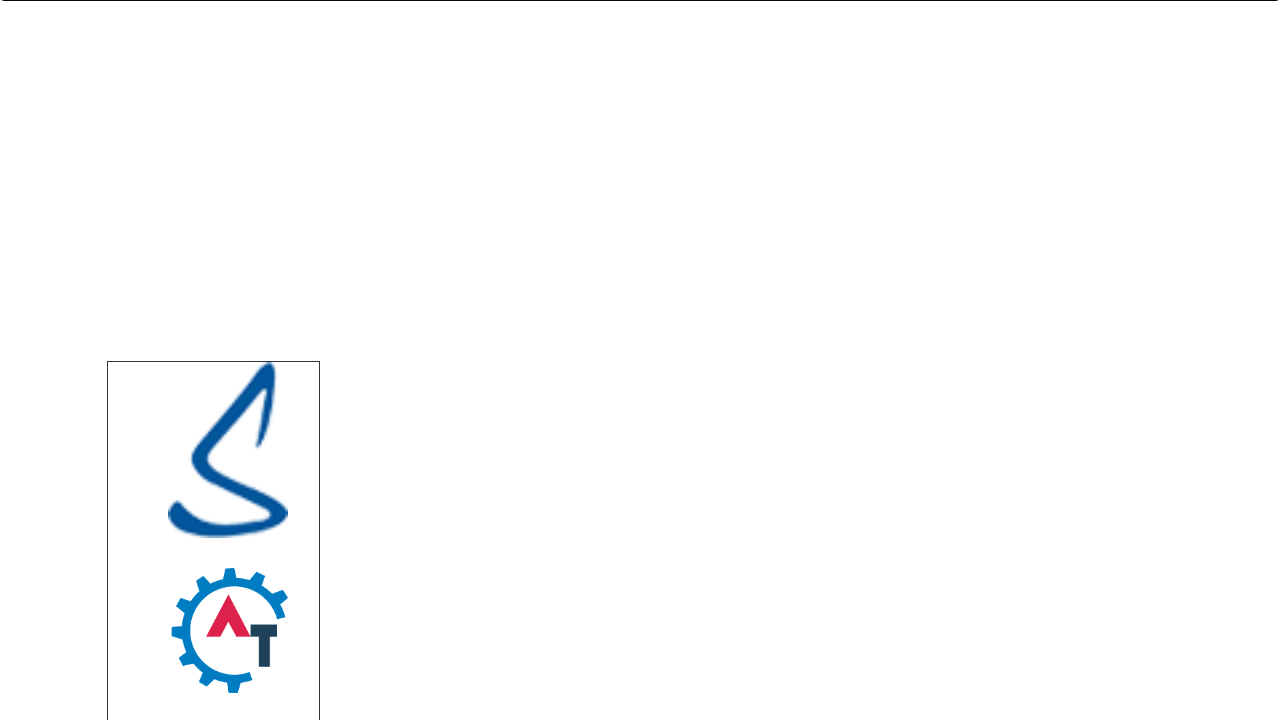

Dragged MongoDB image to drop area at (747, 545)
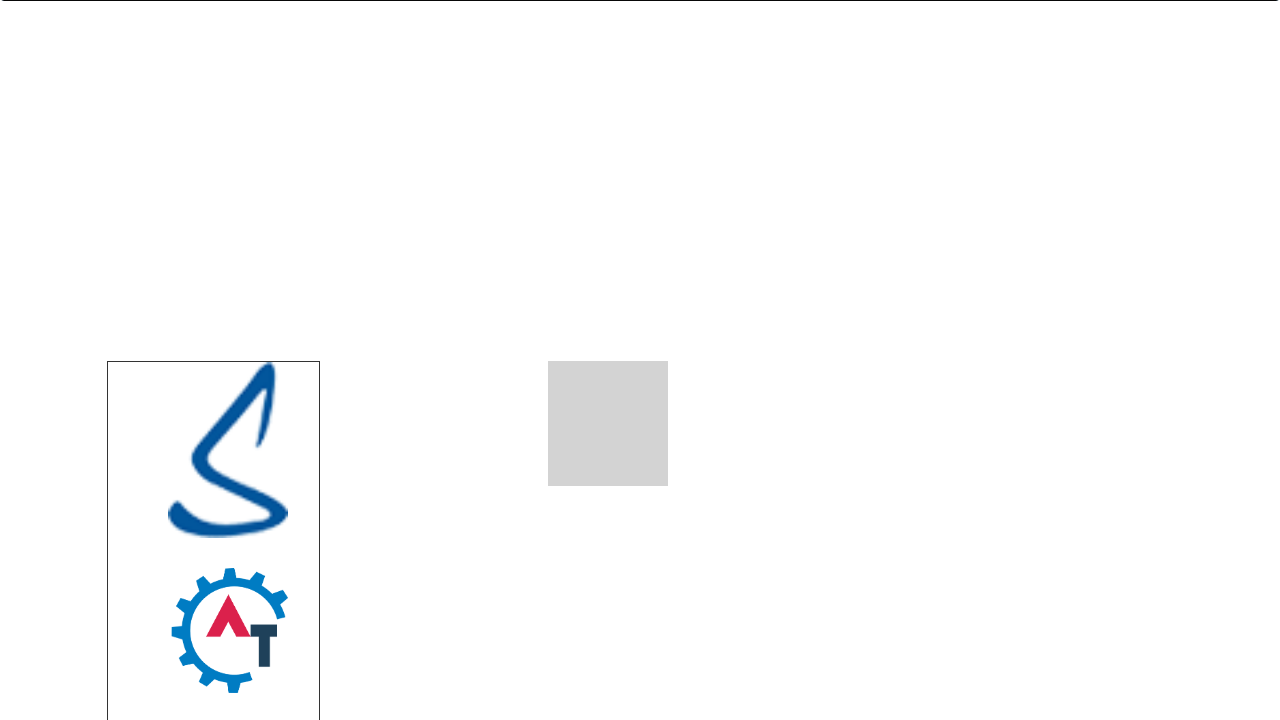

Dragged Node image to drop area at (747, 176)
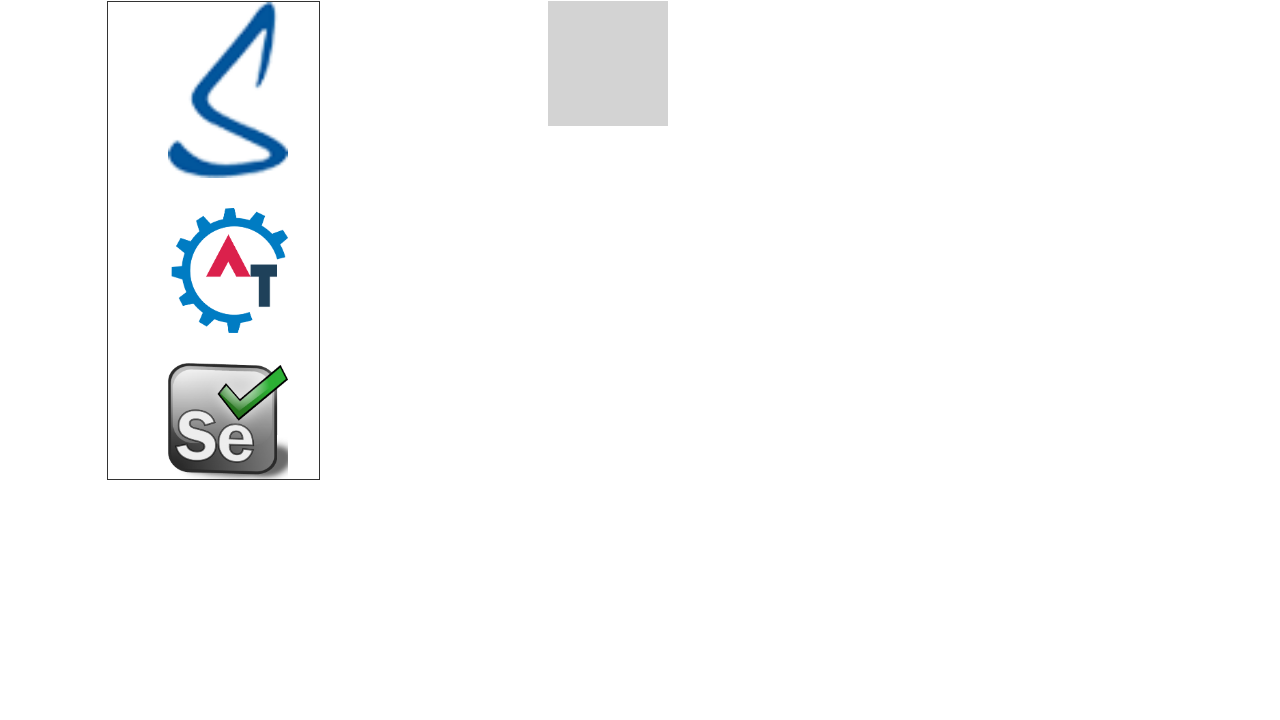

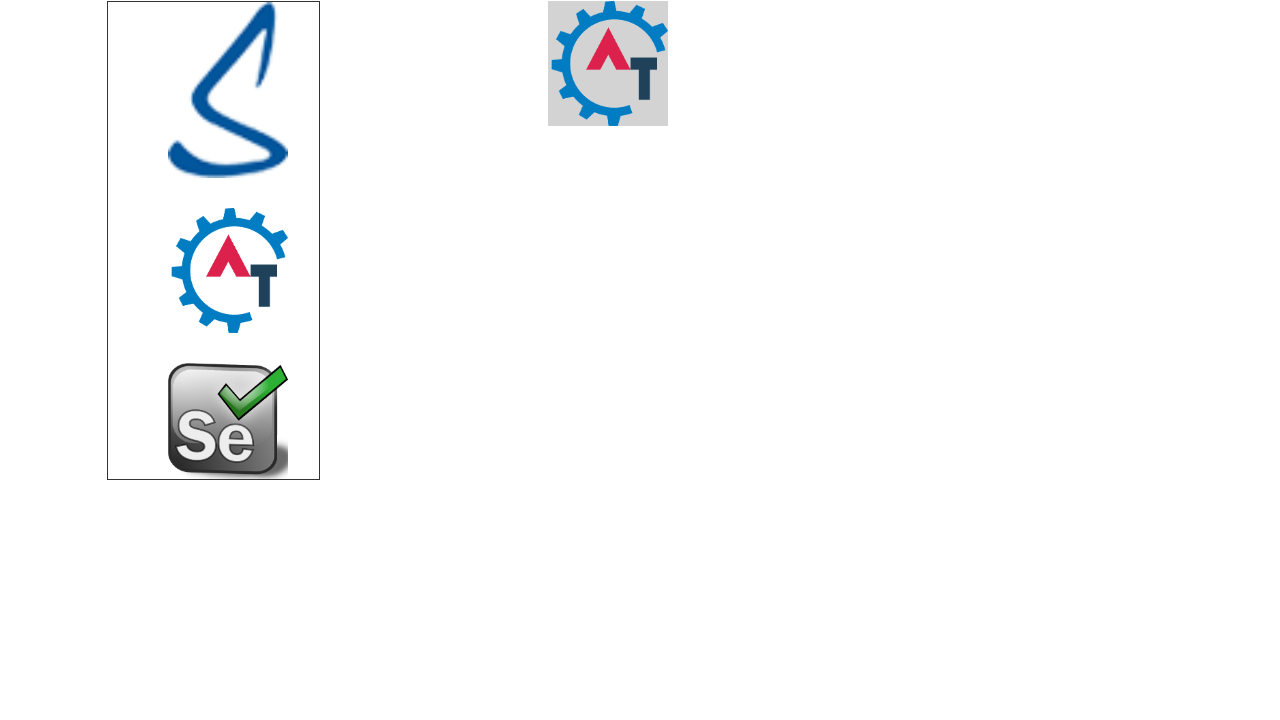